Tests drag and drop functionality by dragging the first draggable element and dropping it onto the first droppable area

Starting URL: https://testpages.herokuapp.com/styled/drag-drop-javascript.html

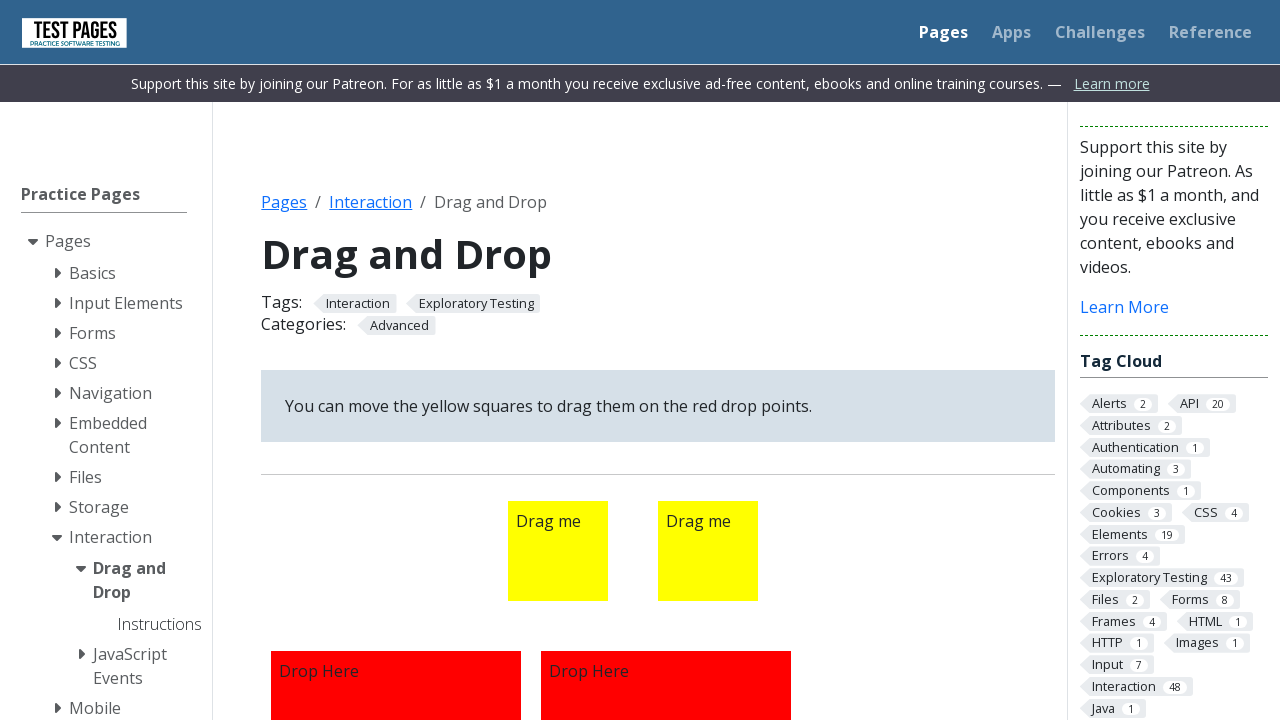

Located the first draggable element (#draggable1)
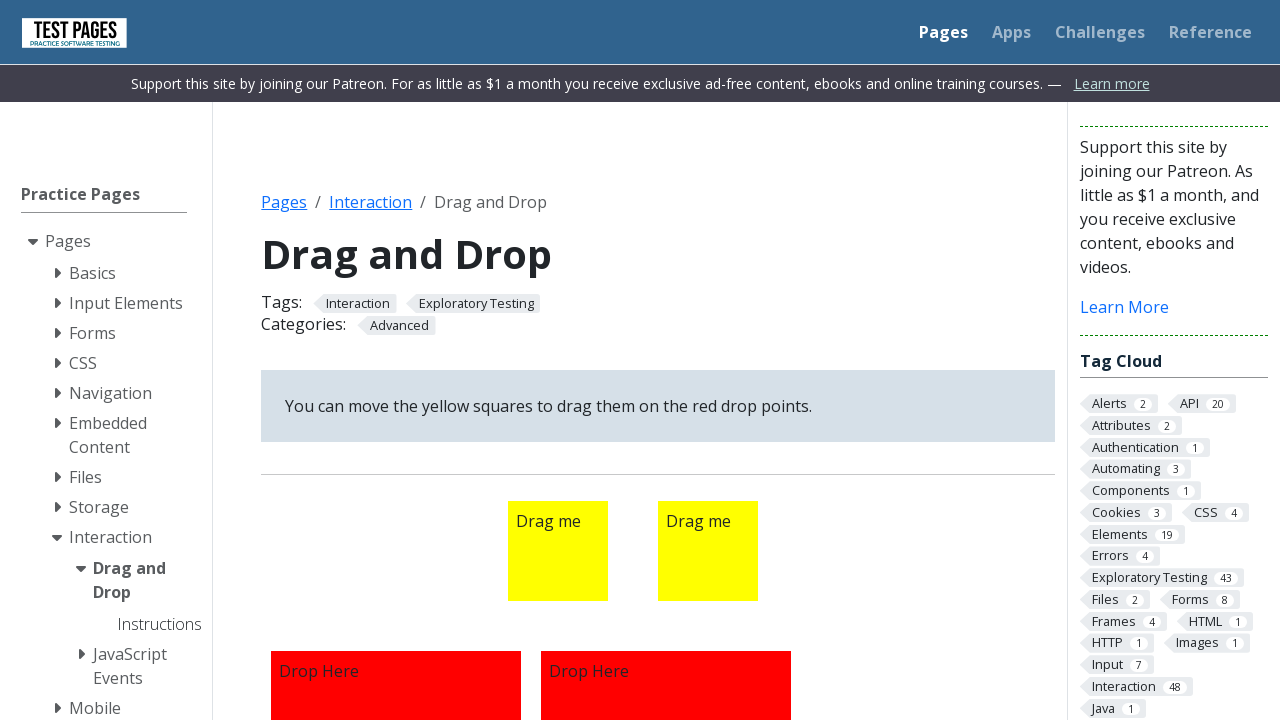

Located the first droppable area (#droppable1)
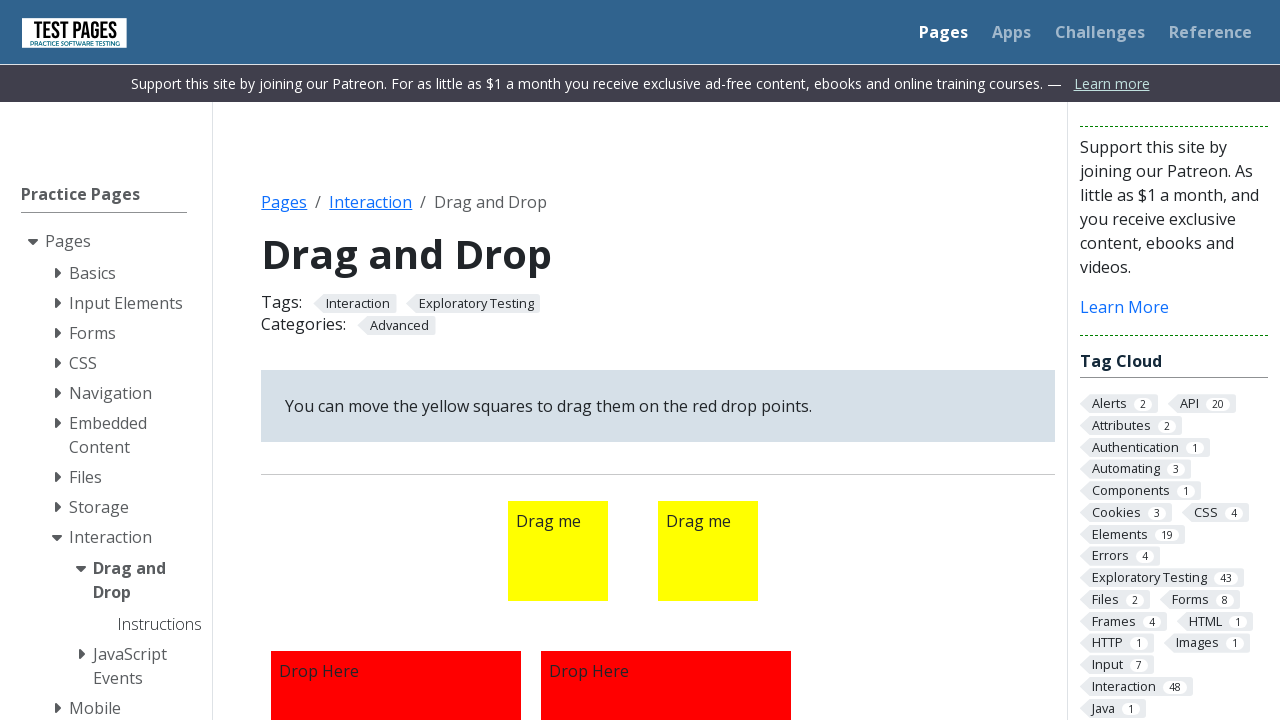

Dragged the first draggable element onto the first droppable area at (396, 595)
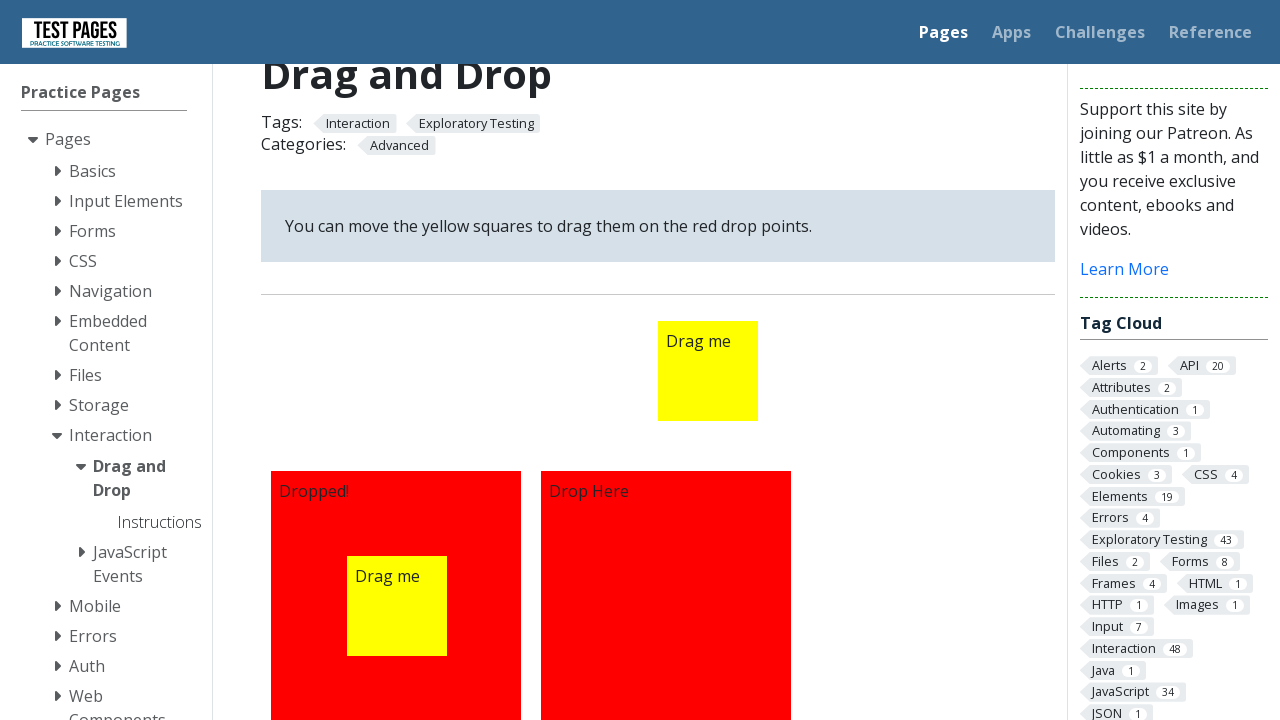

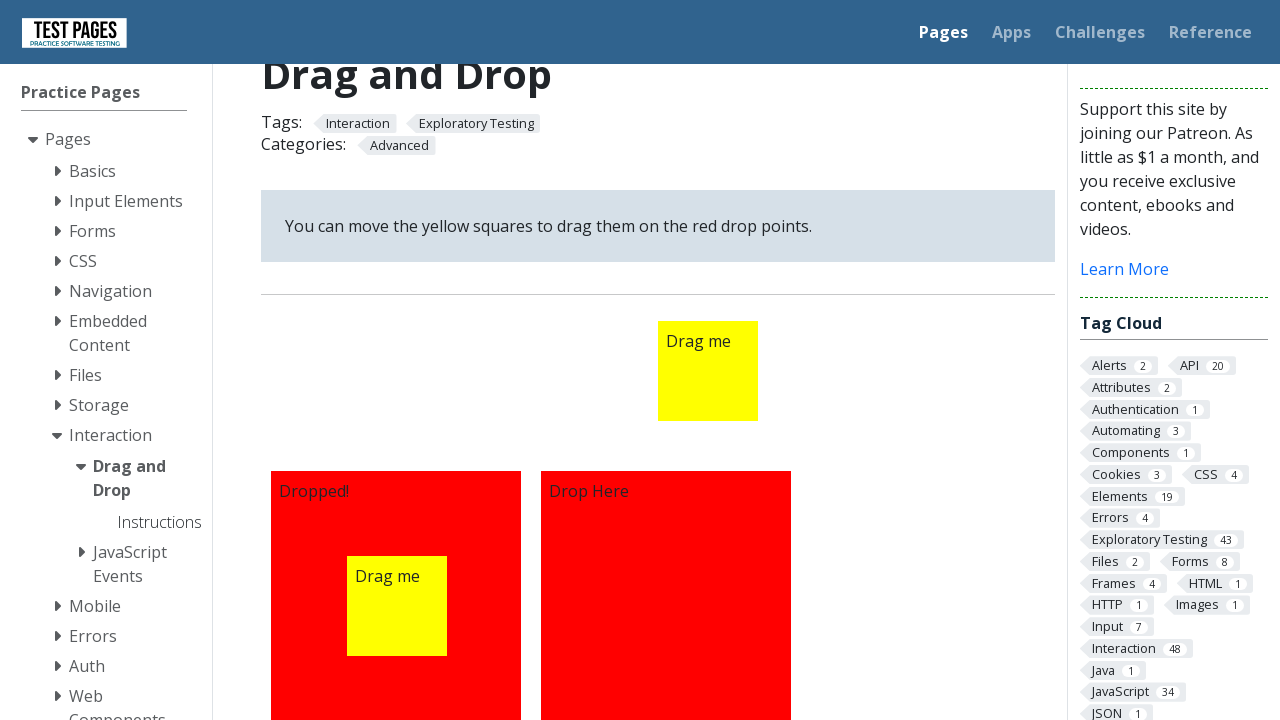